Navigates to Delhi High Court case status page and verifies that a CAPTCHA element is present on the page.

Starting URL: https://delhihighcourt.nic.in/app/get-case-type-status

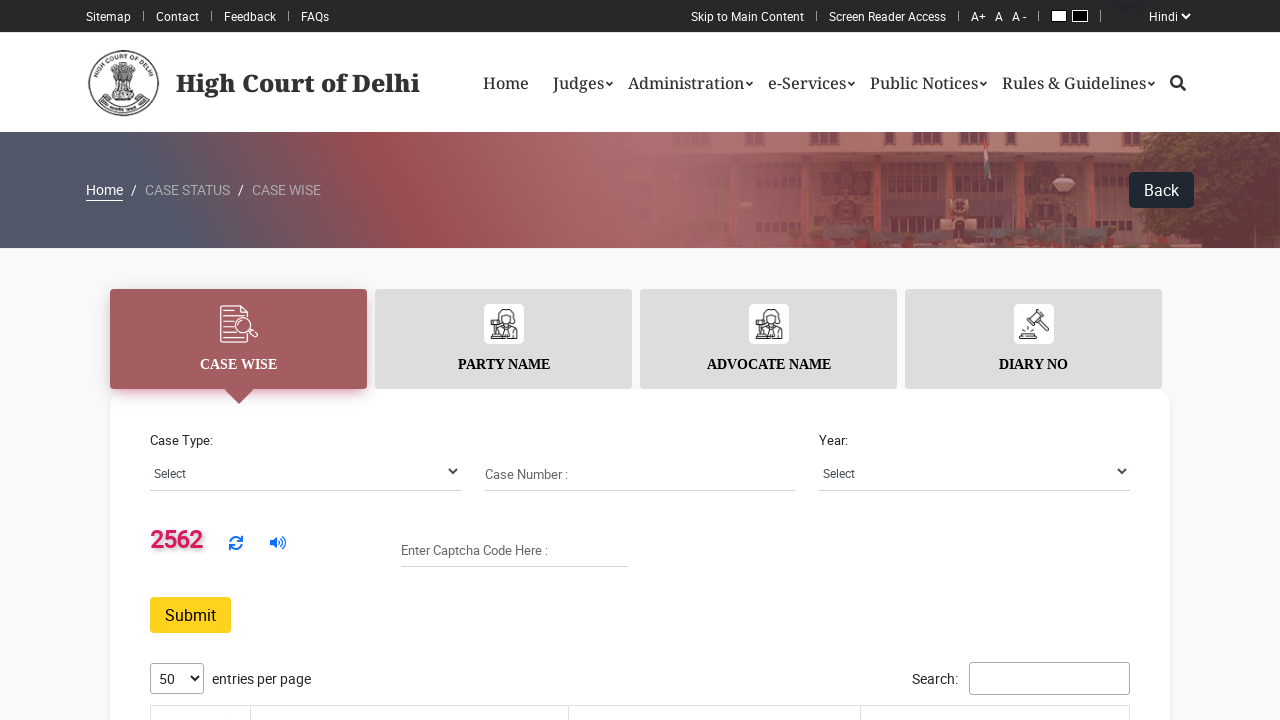

Navigated to Delhi High Court case status page
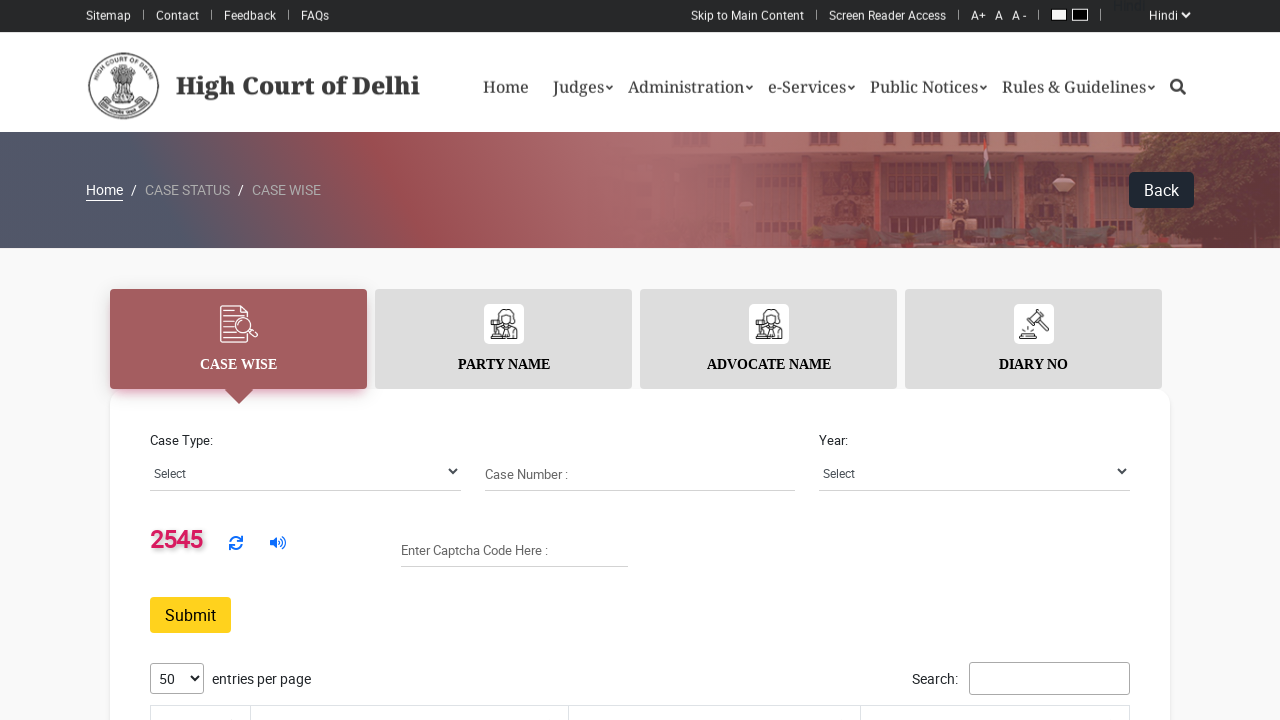

Queried for CAPTCHA image element
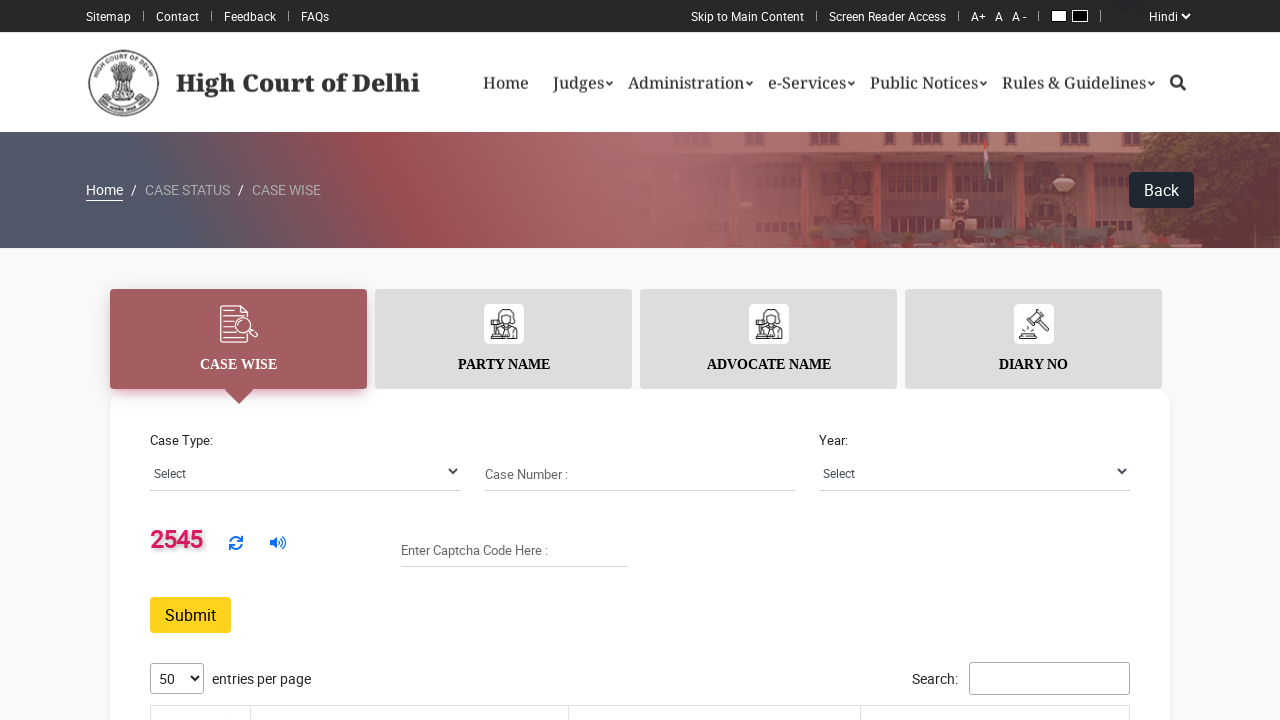

CAPTCHA image not found, waiting for text CAPTCHA element
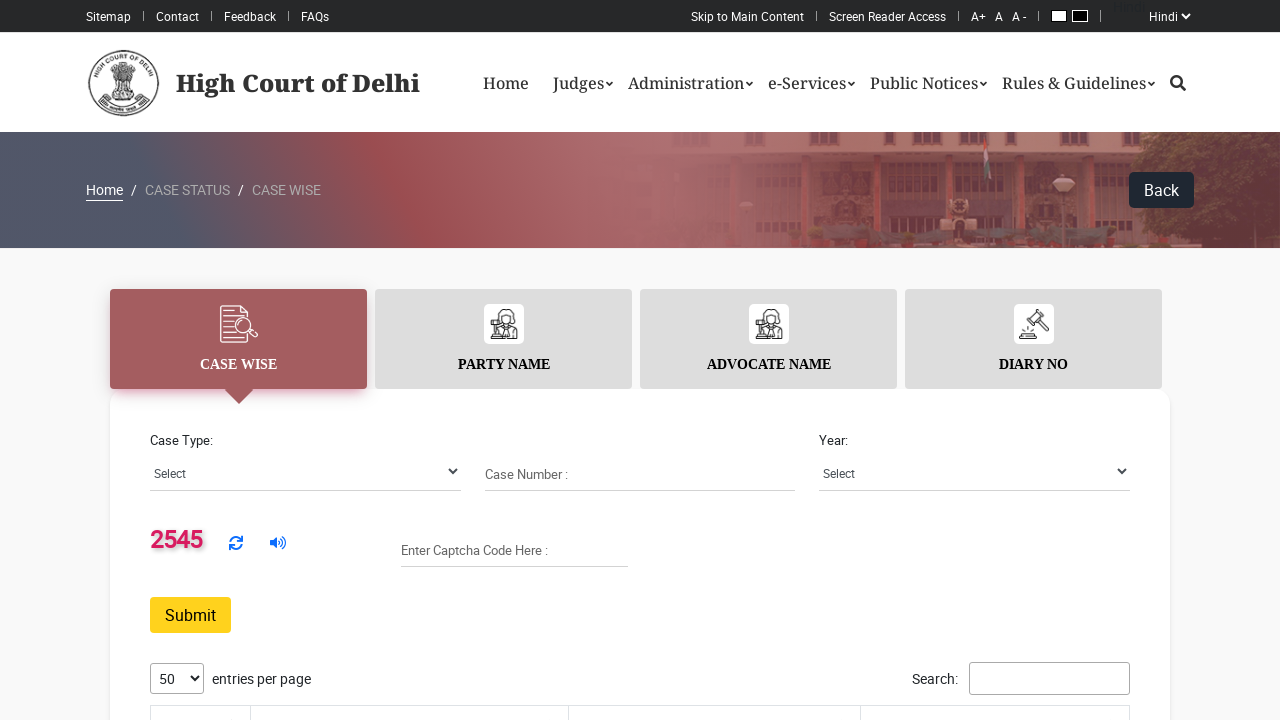

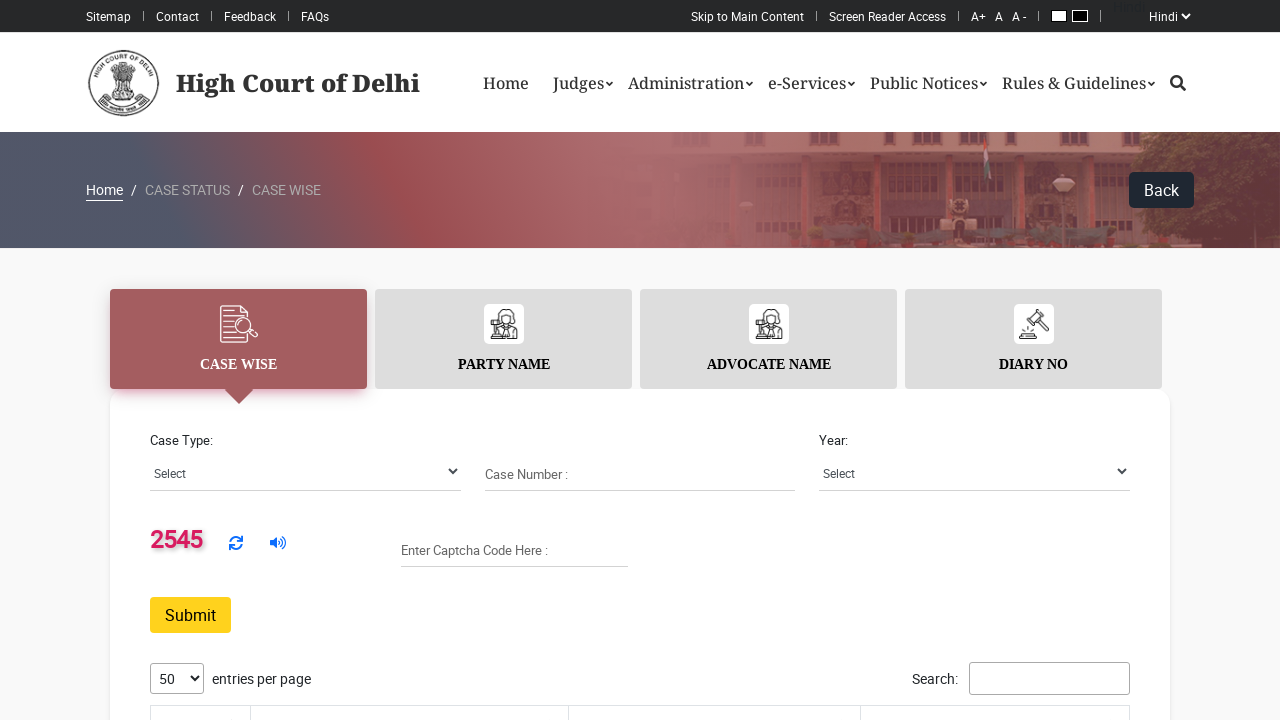